Tests navigation to the login page by clicking the signin button on the homepage and verifying the URL changes to the login page.

Starting URL: http://zero.webappsecurity.com

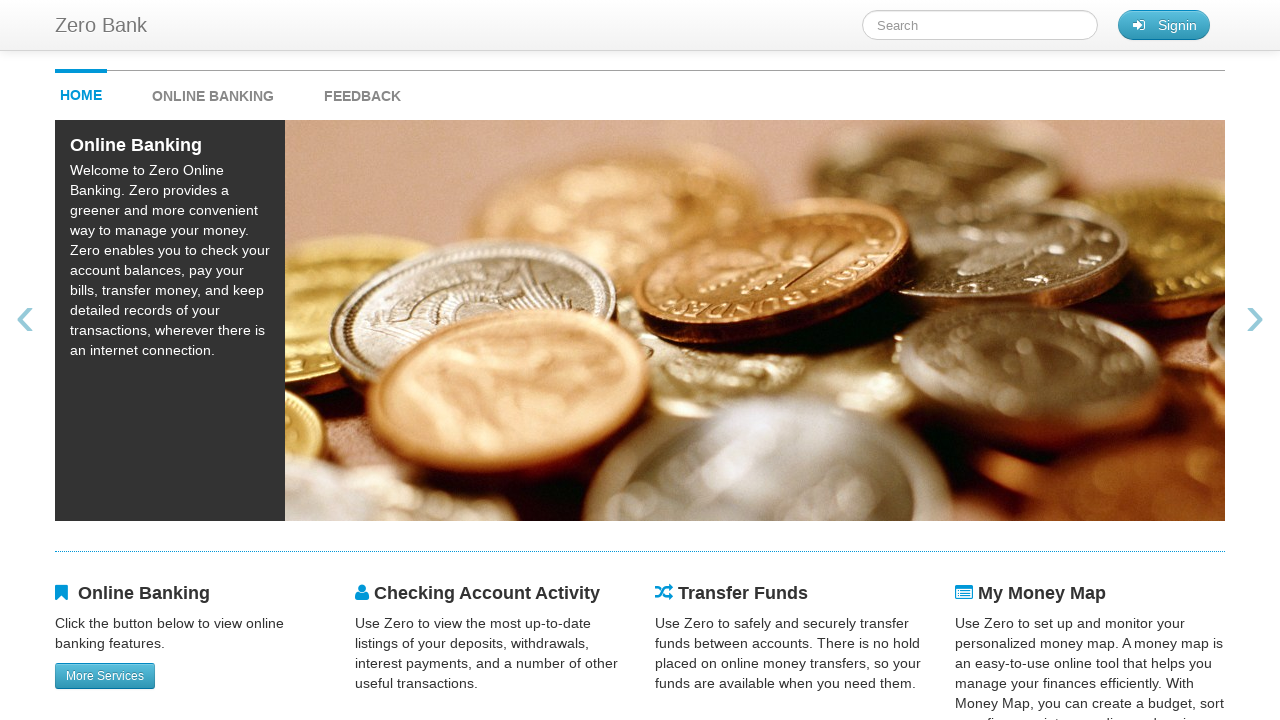

Clicked signin button on homepage at (1164, 25) on #signin_button
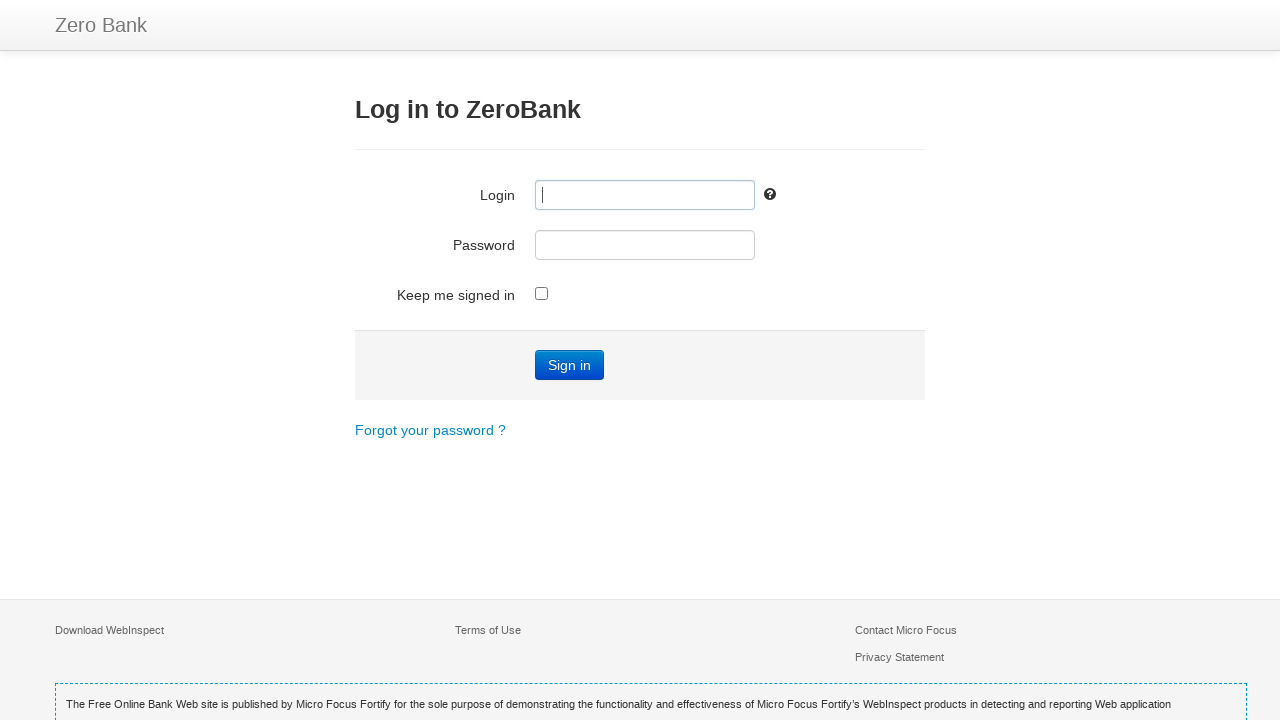

Navigated to login page and URL verified
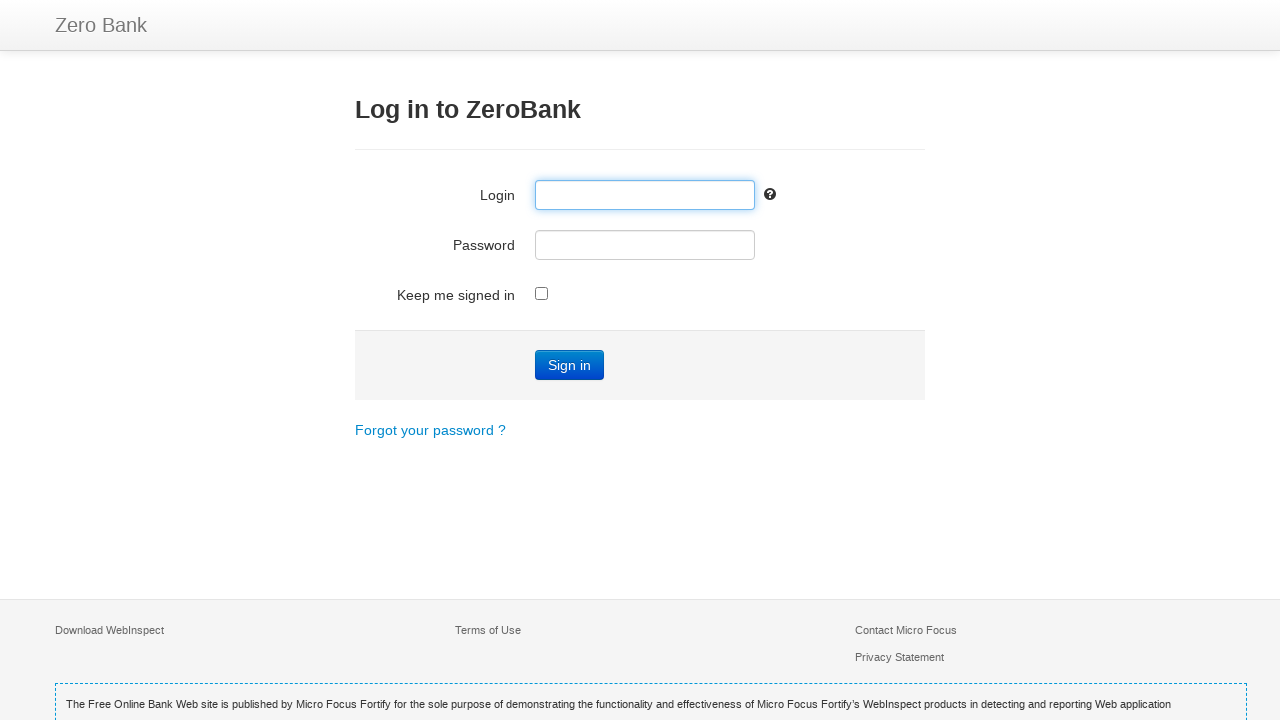

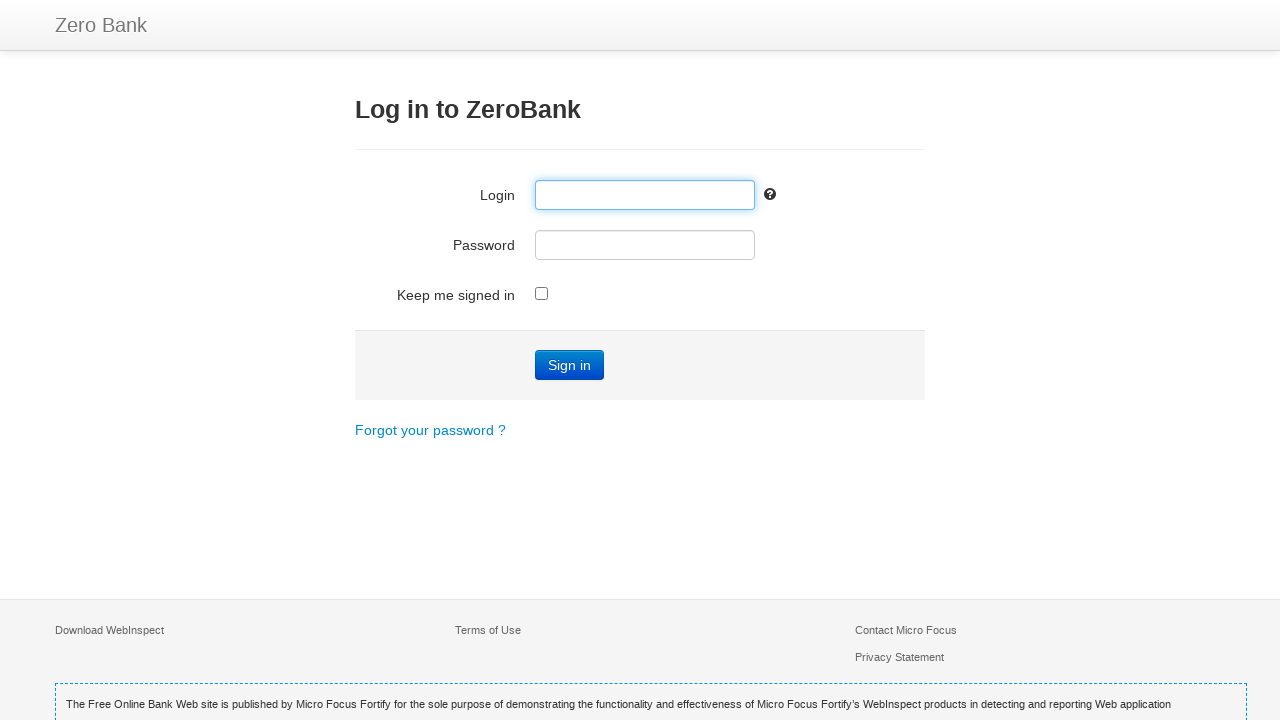